Tests table sorting by clicking the Email column header and verifying the values are sorted in ascending order

Starting URL: http://the-internet.herokuapp.com/tables

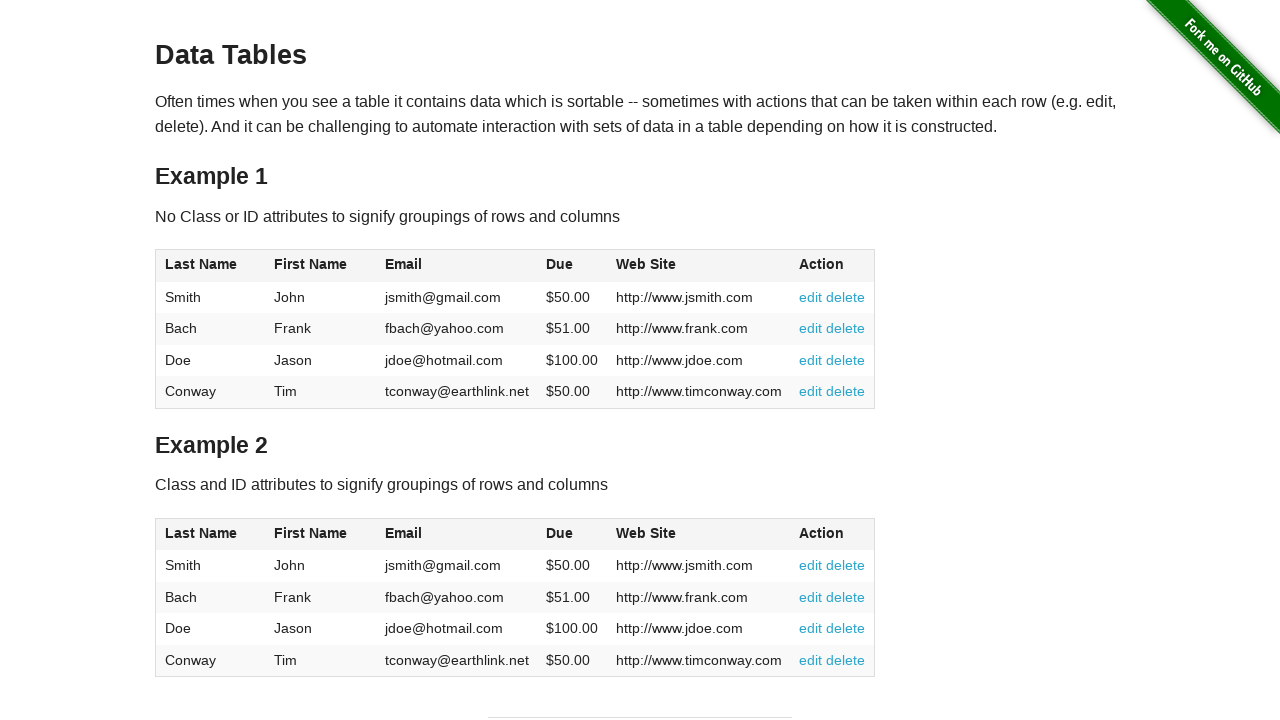

Clicked Email column header (3rd column) to sort ascending at (457, 266) on #table1 thead tr th:nth-of-type(3)
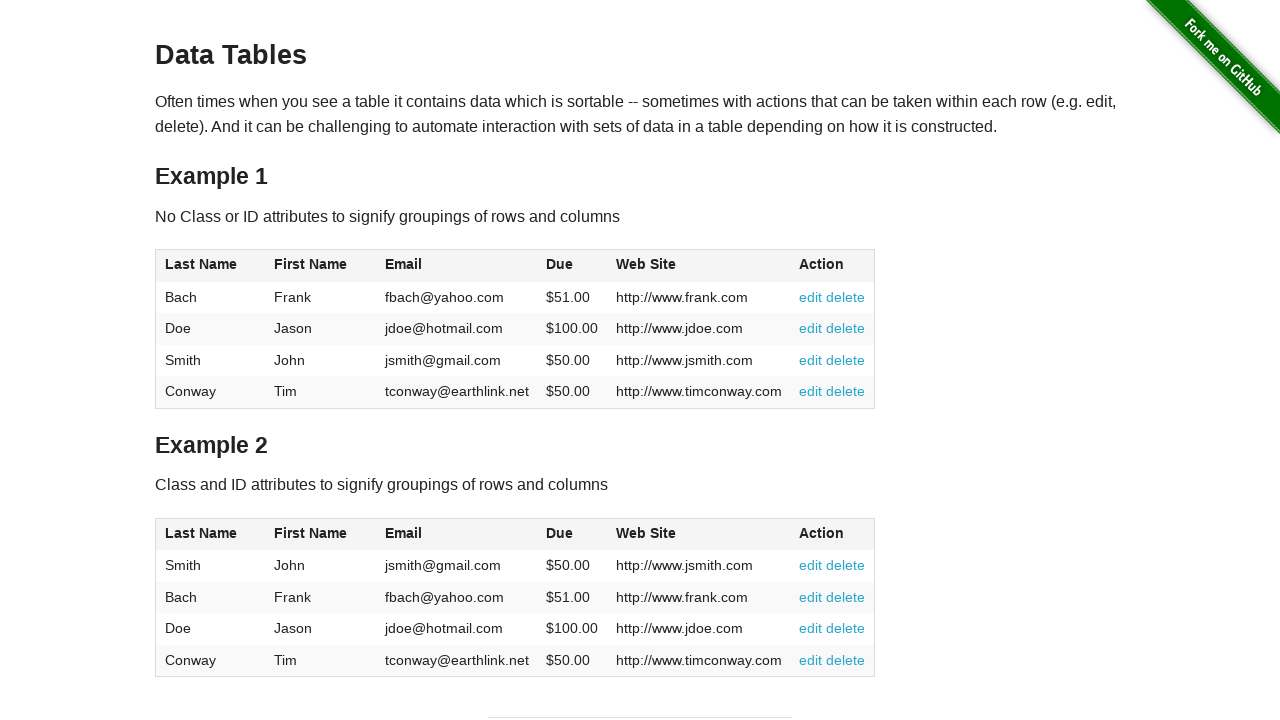

Verified table loaded with email column data
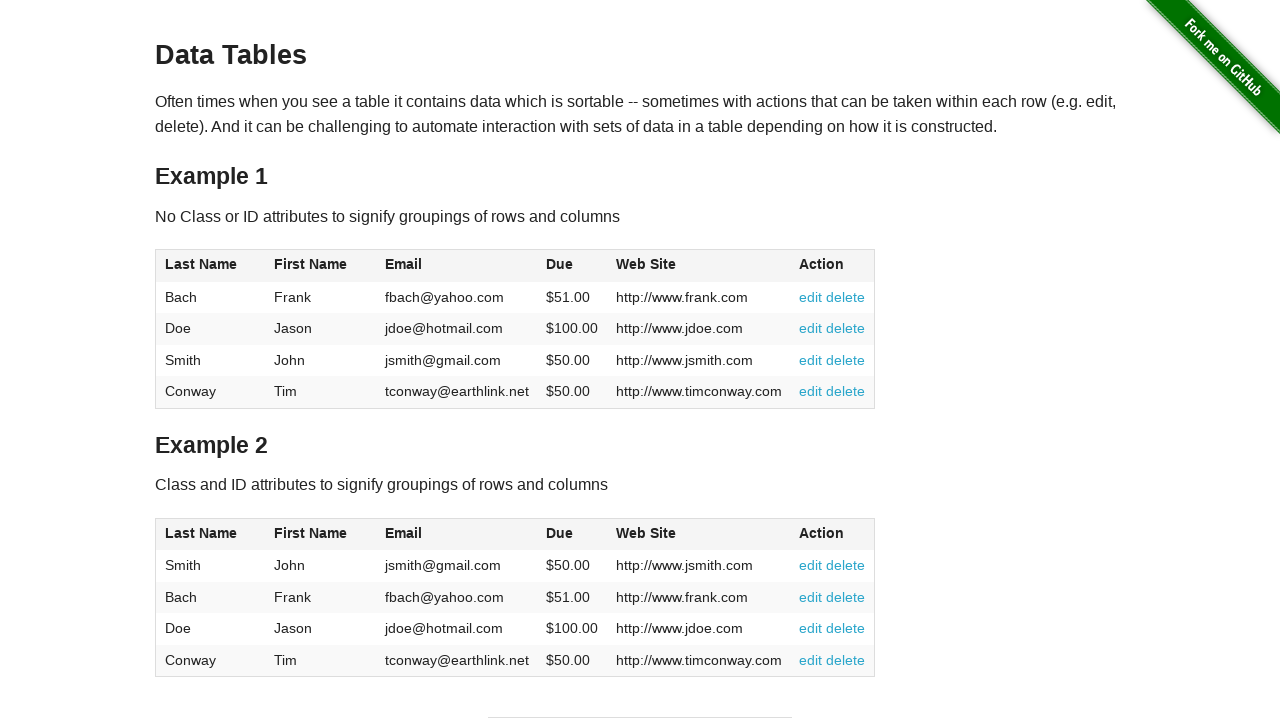

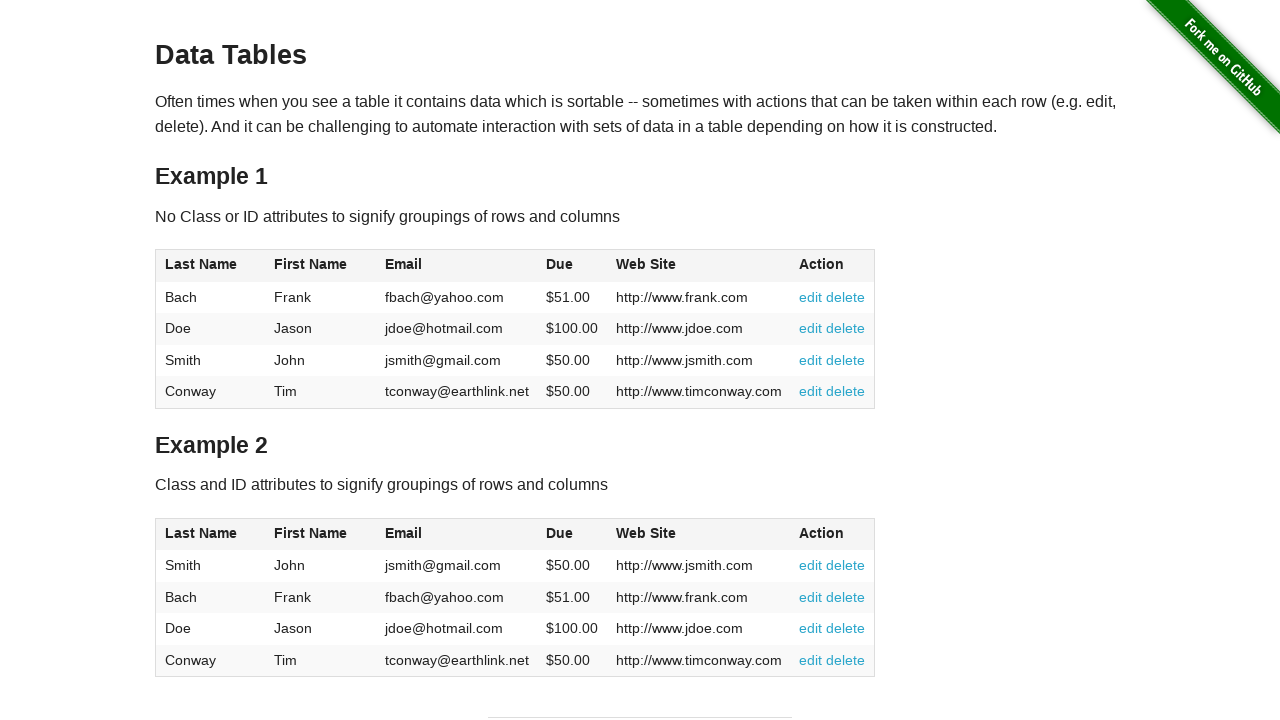